Tests scrolling functionality on ToolsQA website, scrolls to specific elements, executes JavaScript commands to fetch page information, and navigates to a different URL

Starting URL: https://toolsqa.com/

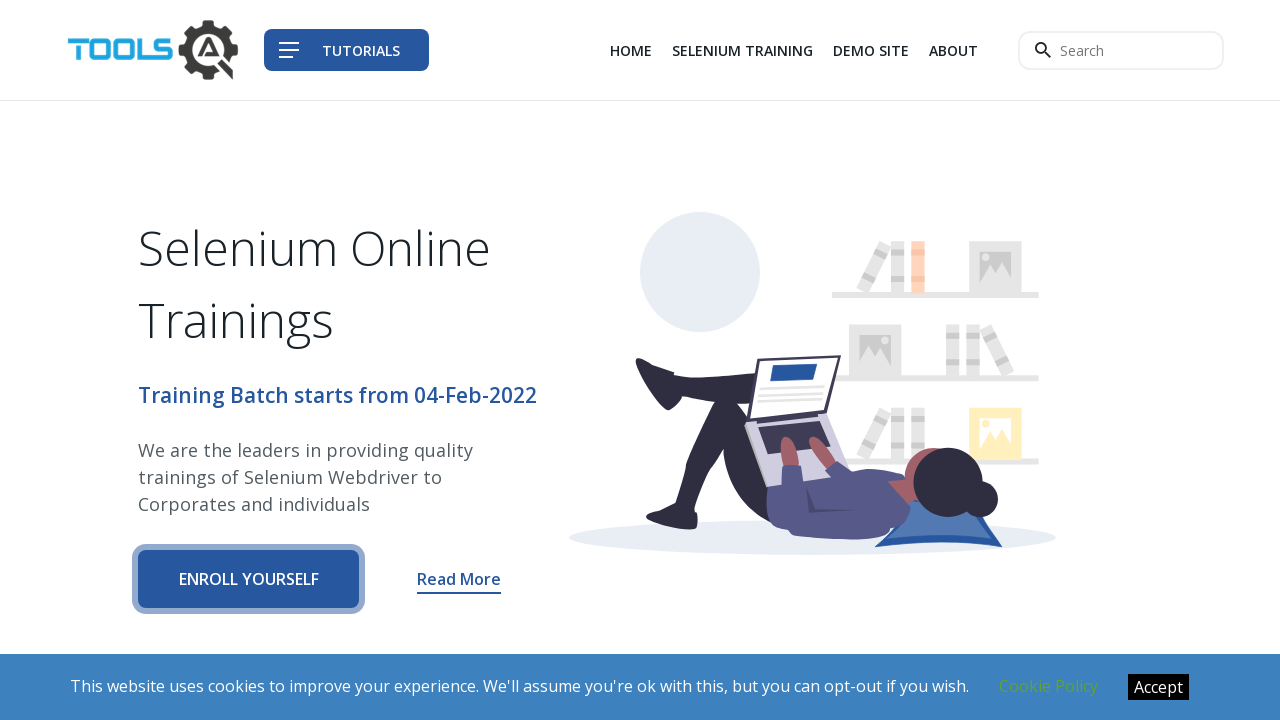

Scrolled to Youtube Channel link element
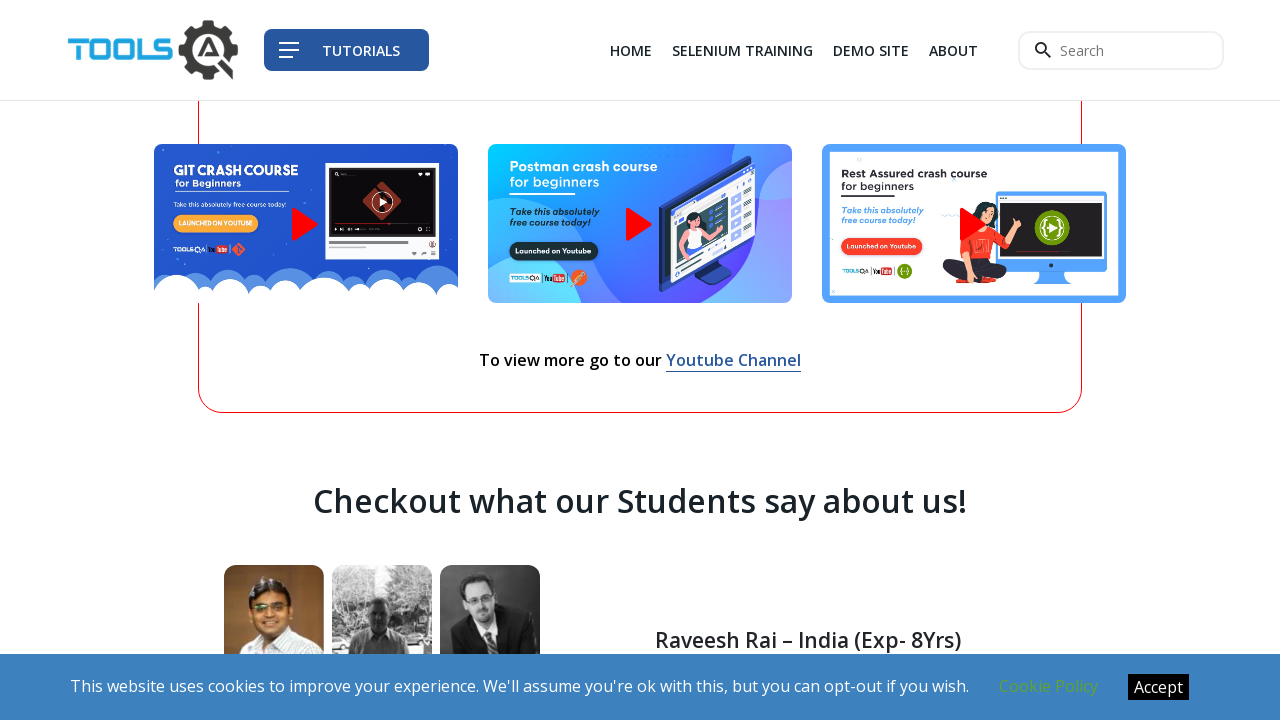

Waited 2000ms for scroll to complete
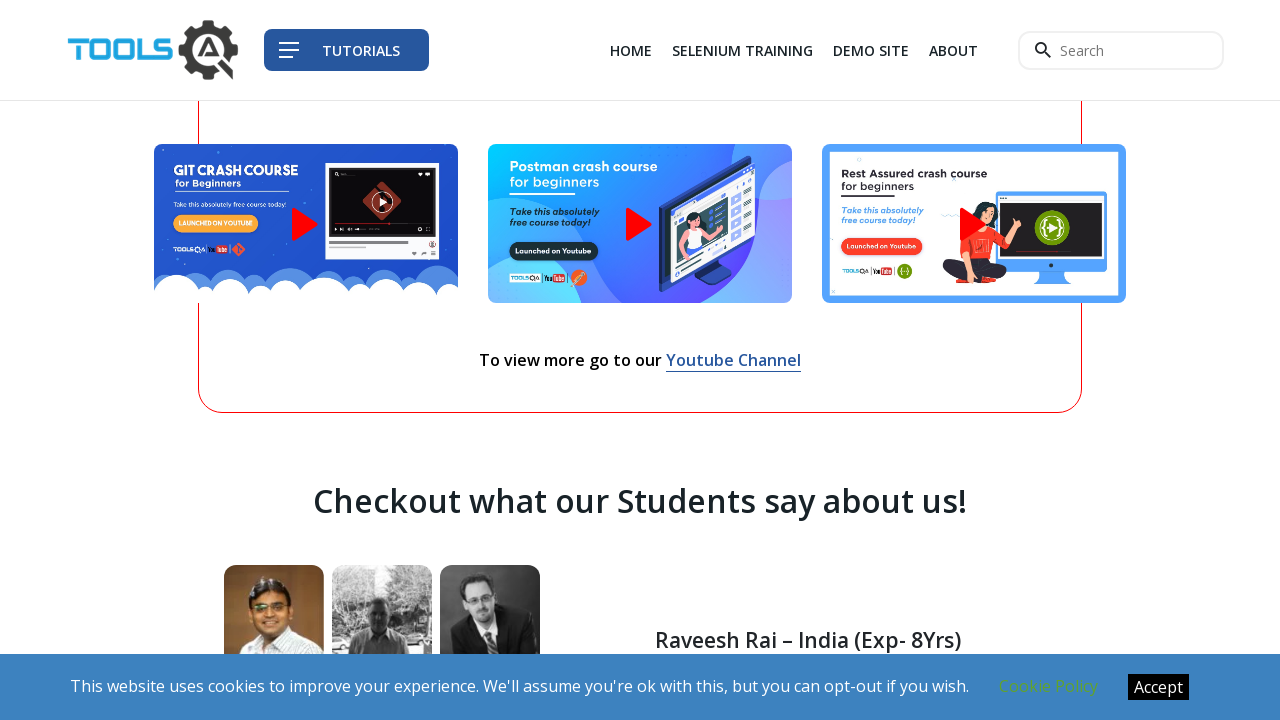

Scrolled to Read More link element
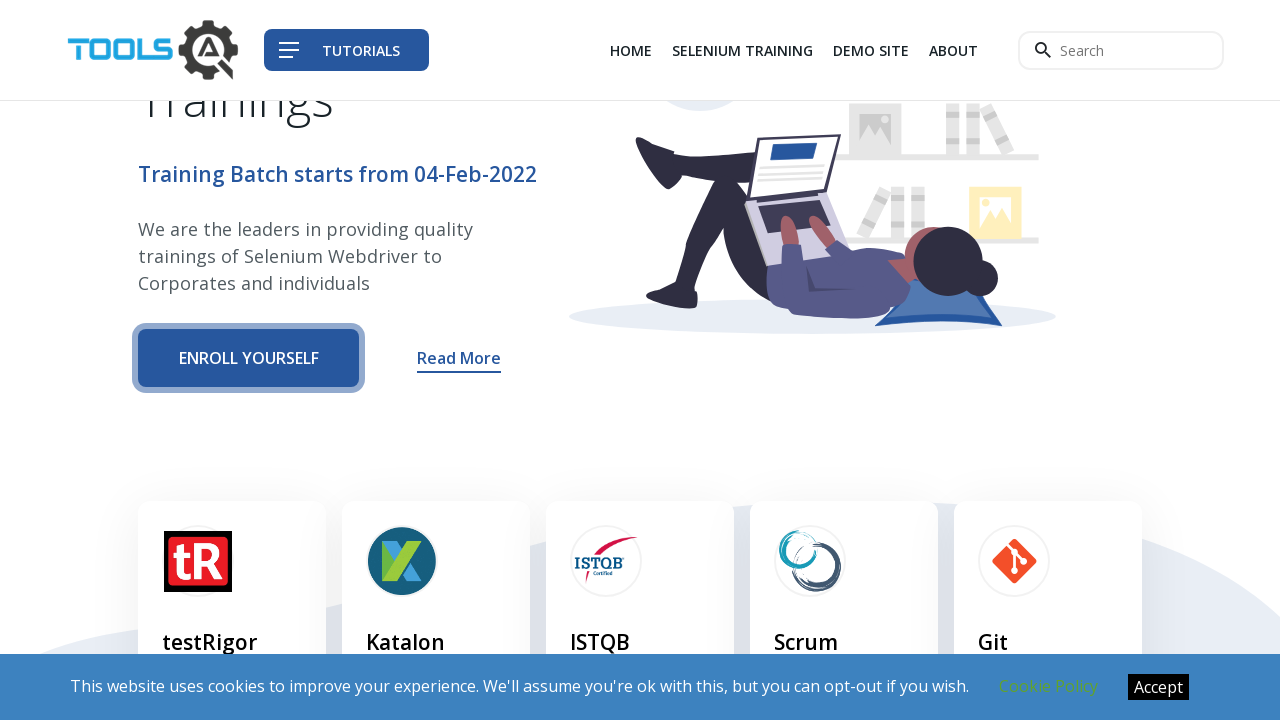

Executed JavaScript to get domain name: toolsqa.com
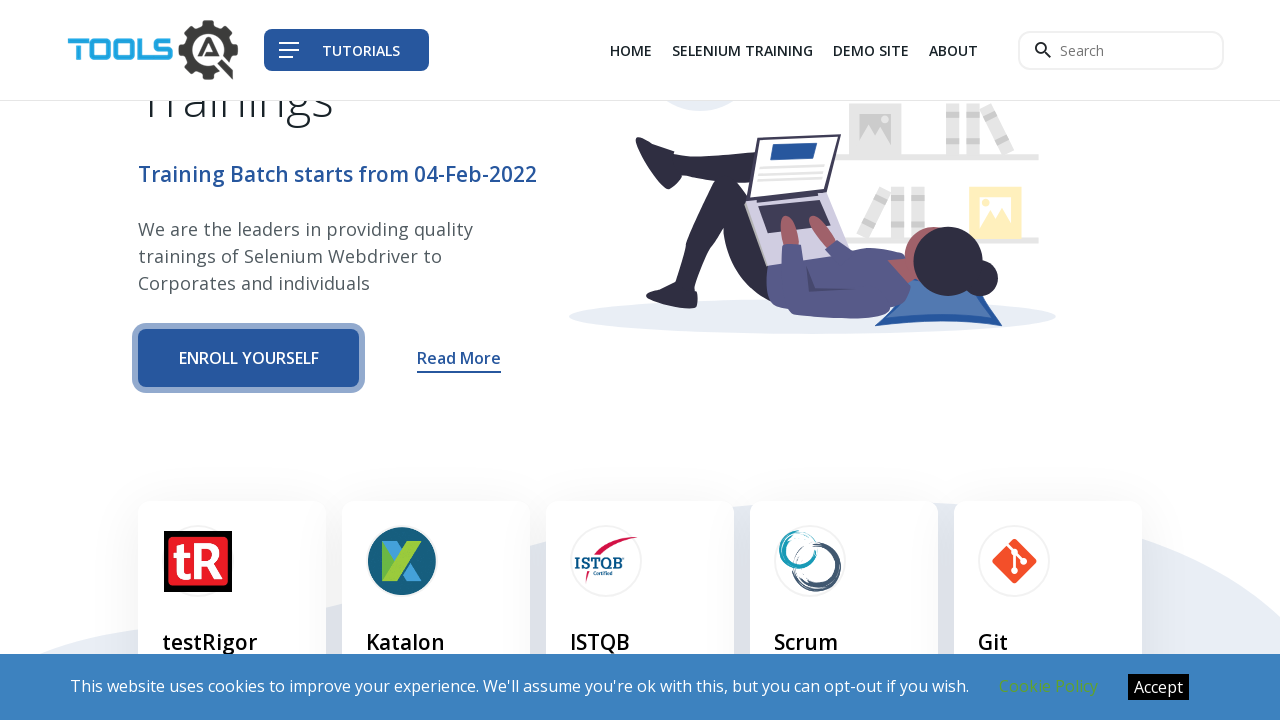

Executed JavaScript to get URL: https://toolsqa.com/
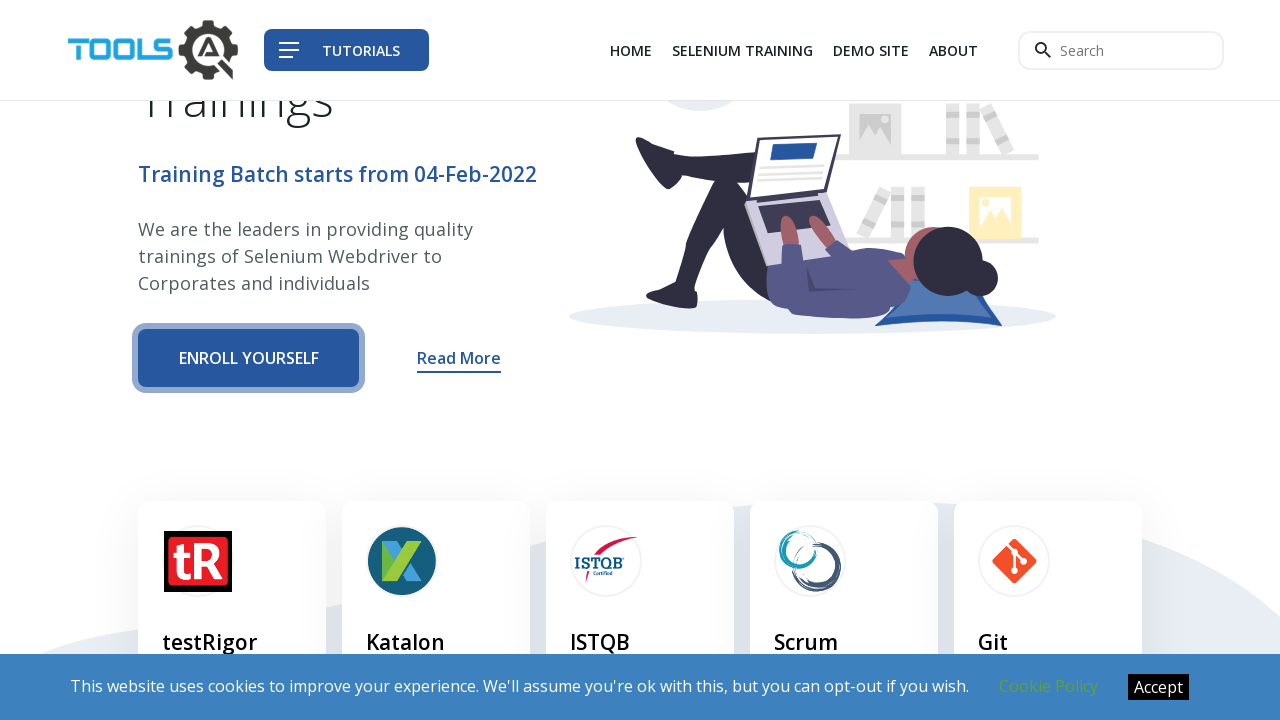

Executed JavaScript to get page title: Tools QA
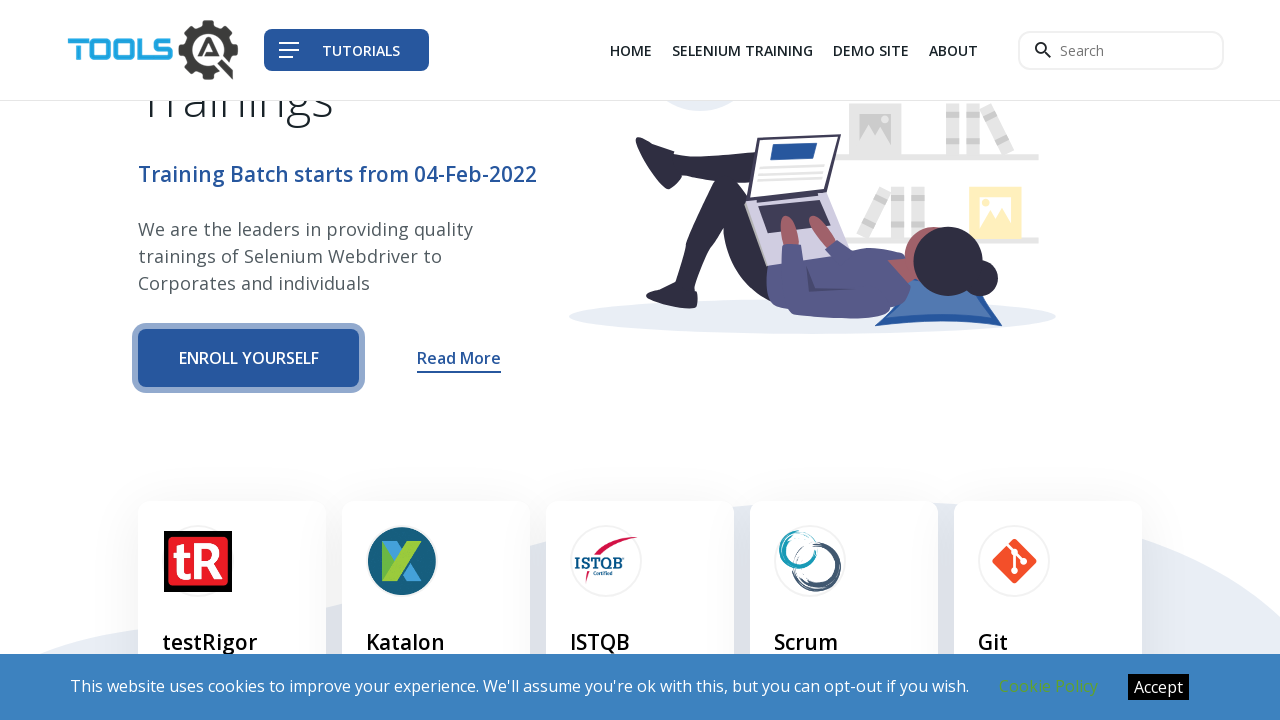

Navigated to https://demo.guru99.com/ using JavaScript
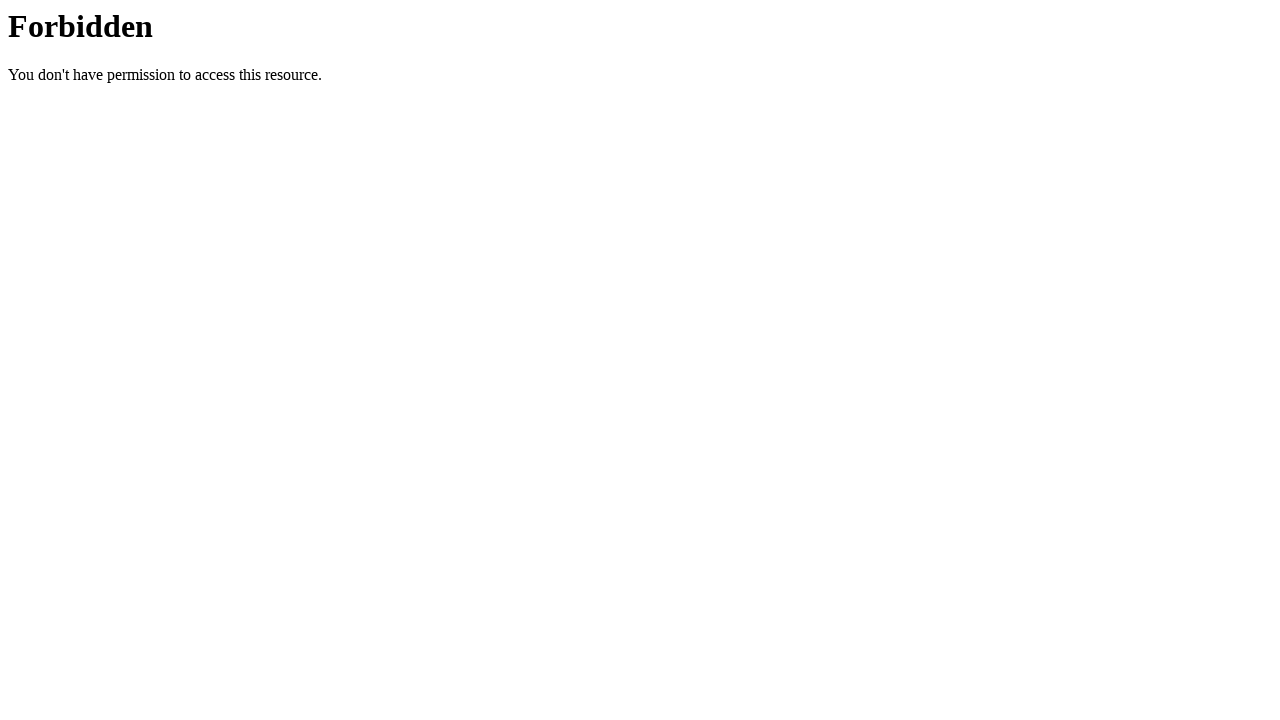

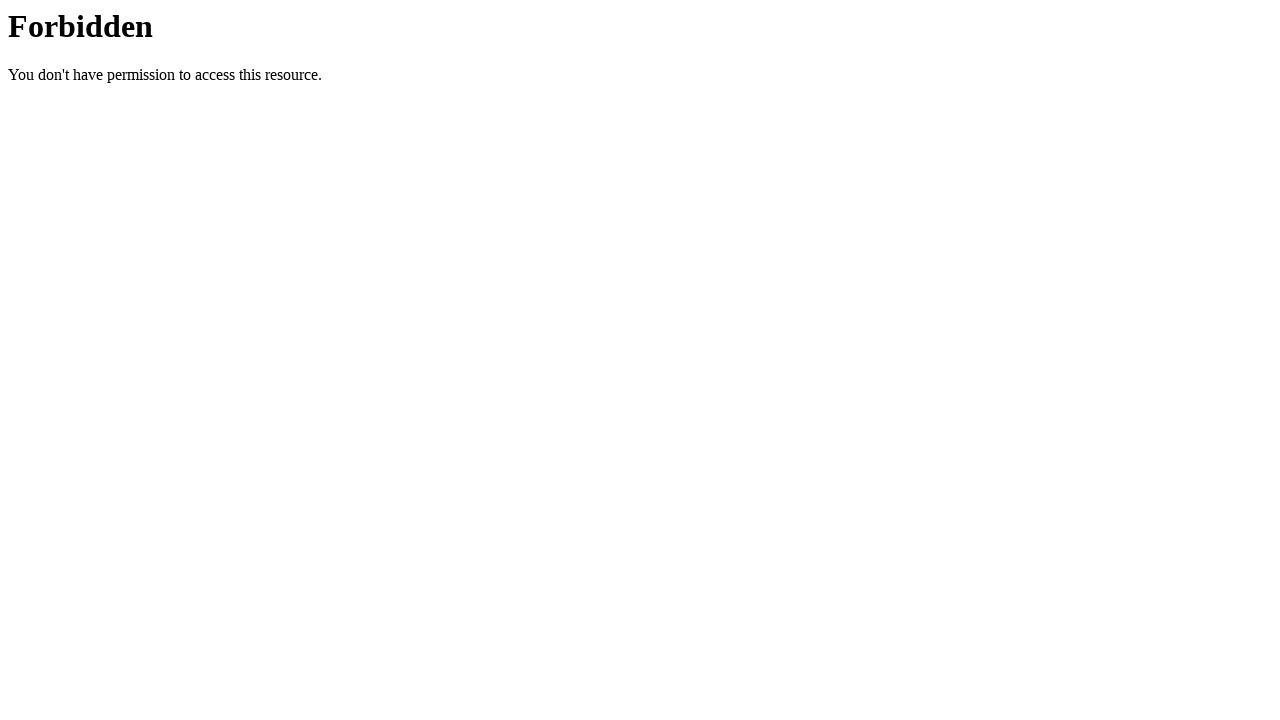